Navigates to LambdaTest website, then to DuckDuckGo, performs a search for "LambdaTest", and verifies the page title contains the expected search result.

Starting URL: https://www.lambdatest.com

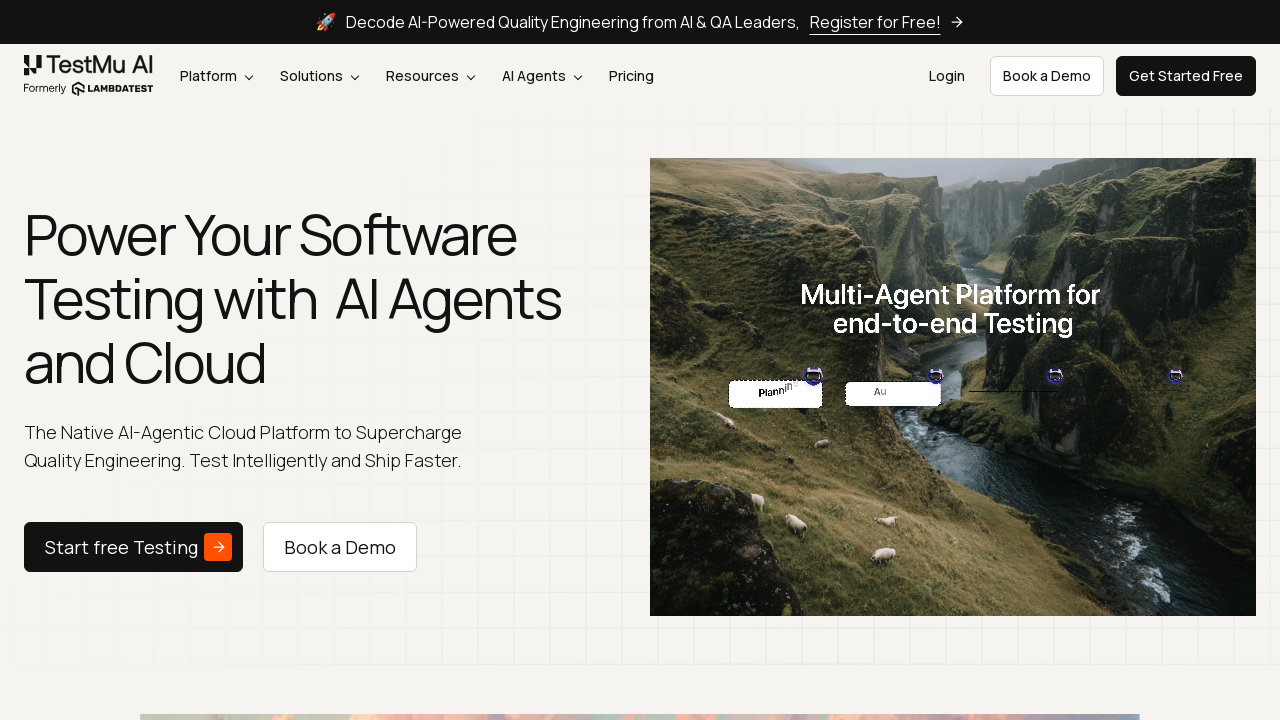

Navigated to DuckDuckGo homepage
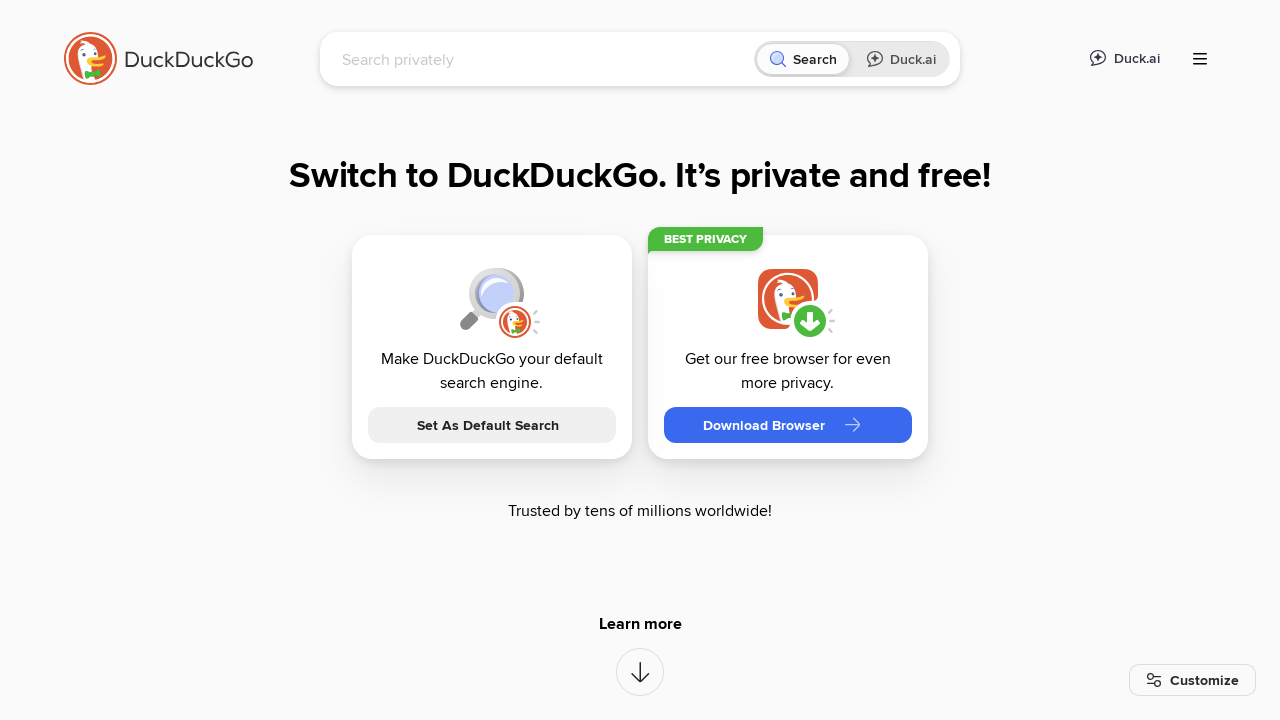

Clicked on search input field at (544, 59) on [name='q']
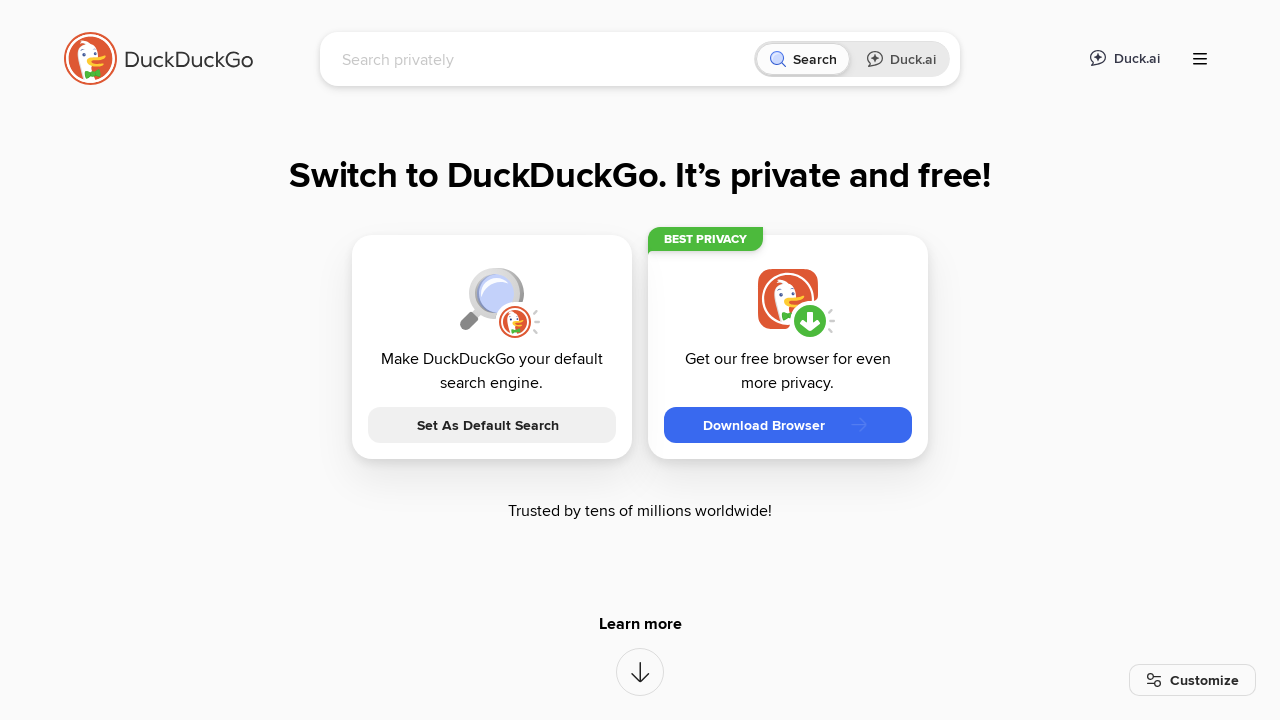

Typed 'LambdaTest' in search field on [name='q']
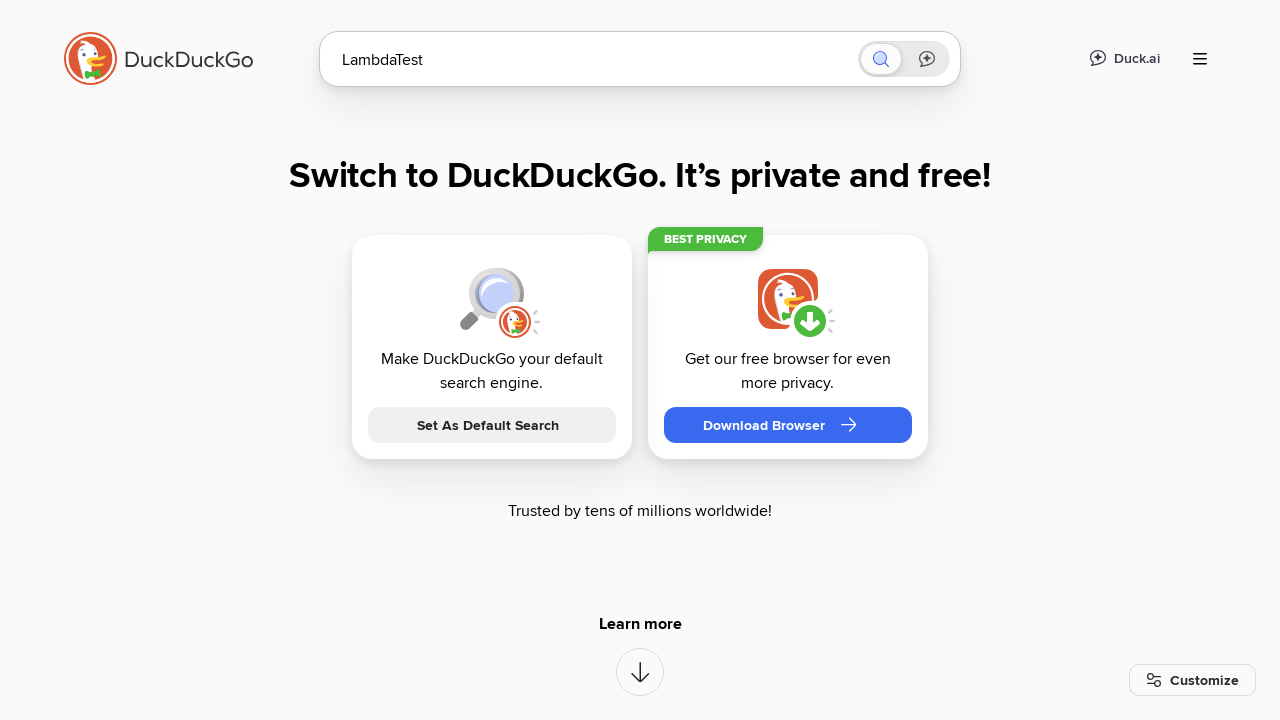

Pressed Enter to submit search query on [name='q']
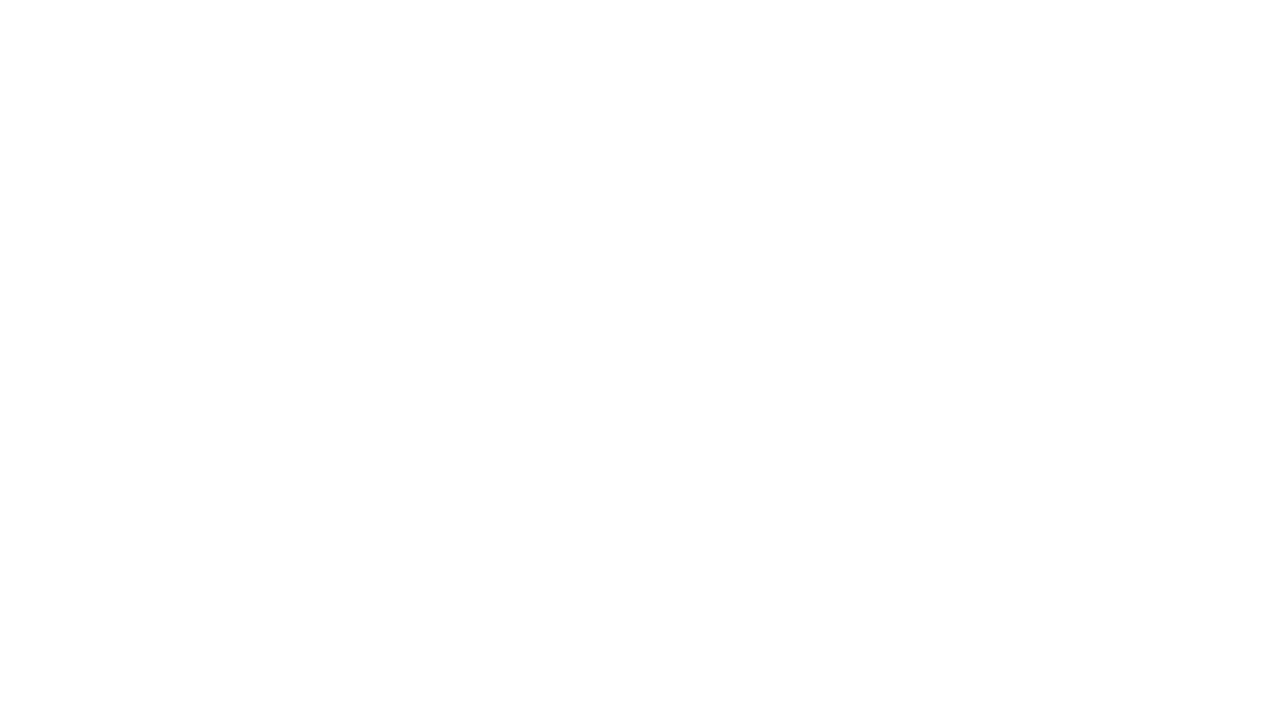

Search results page loaded (domcontentloaded)
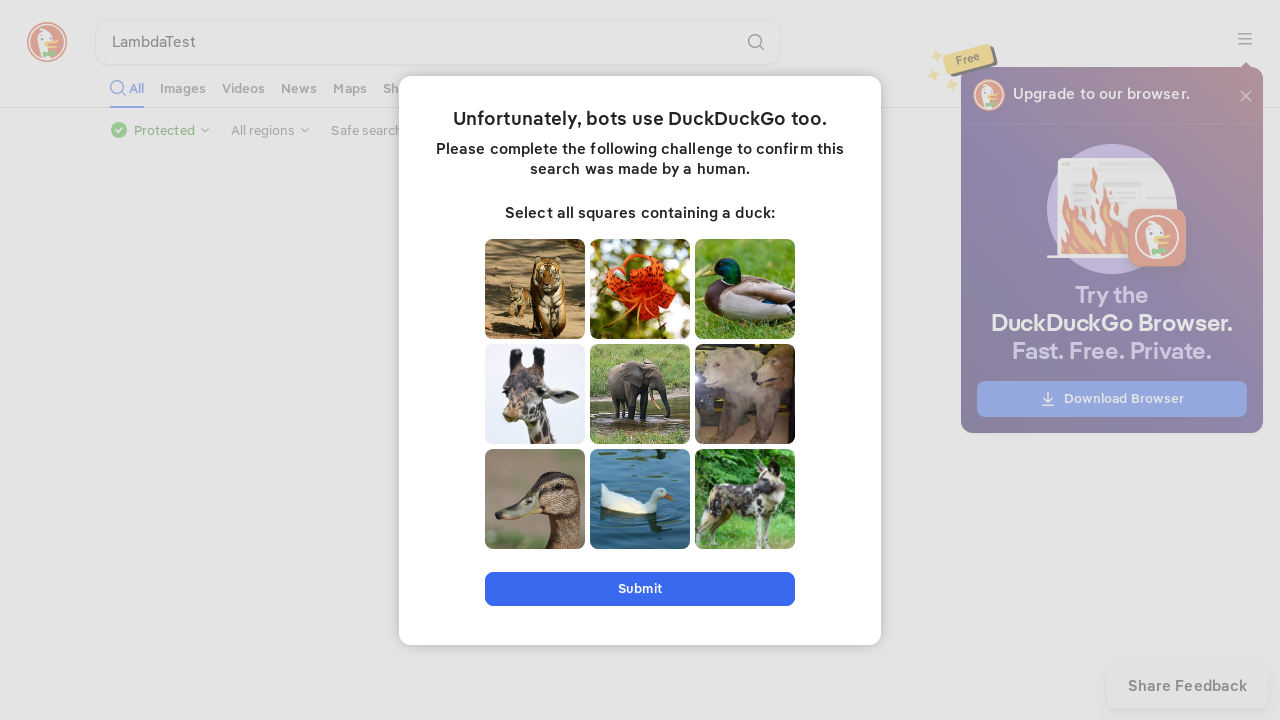

Retrieved page title: 'LambdaTest at DuckDuckGo'
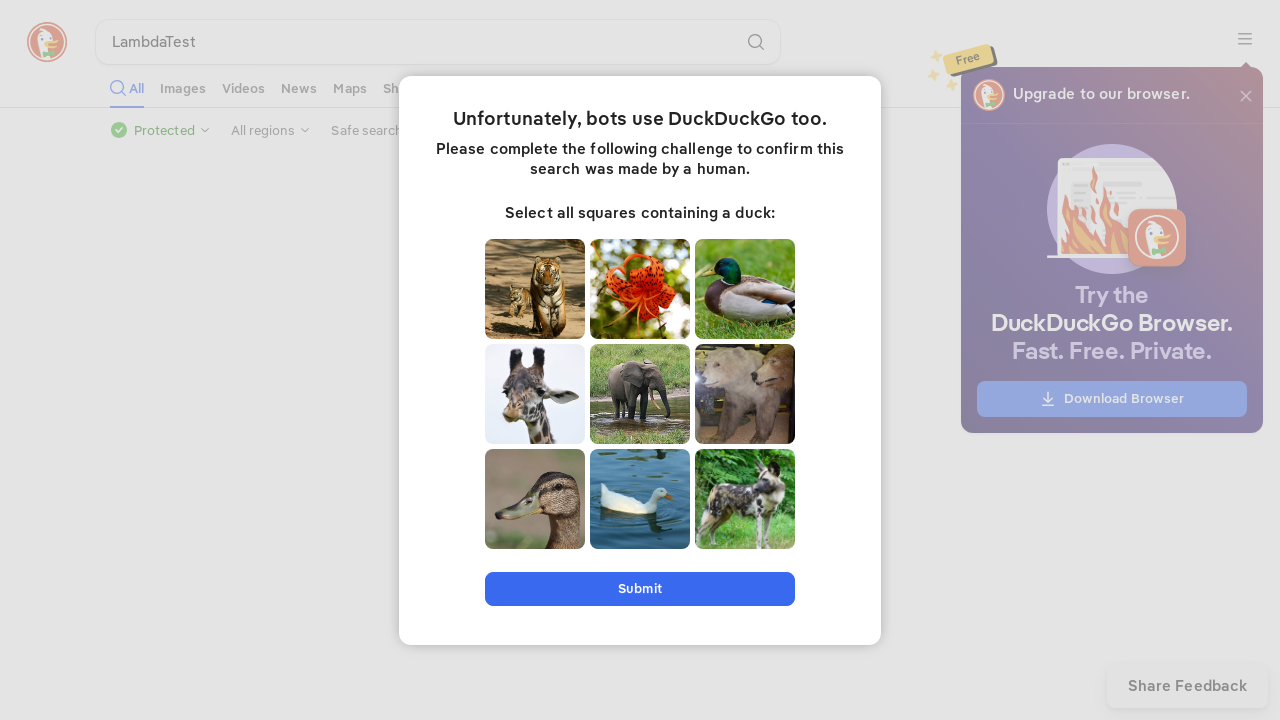

Verified page title matches expected value 'LambdaTest at DuckDuckGo'
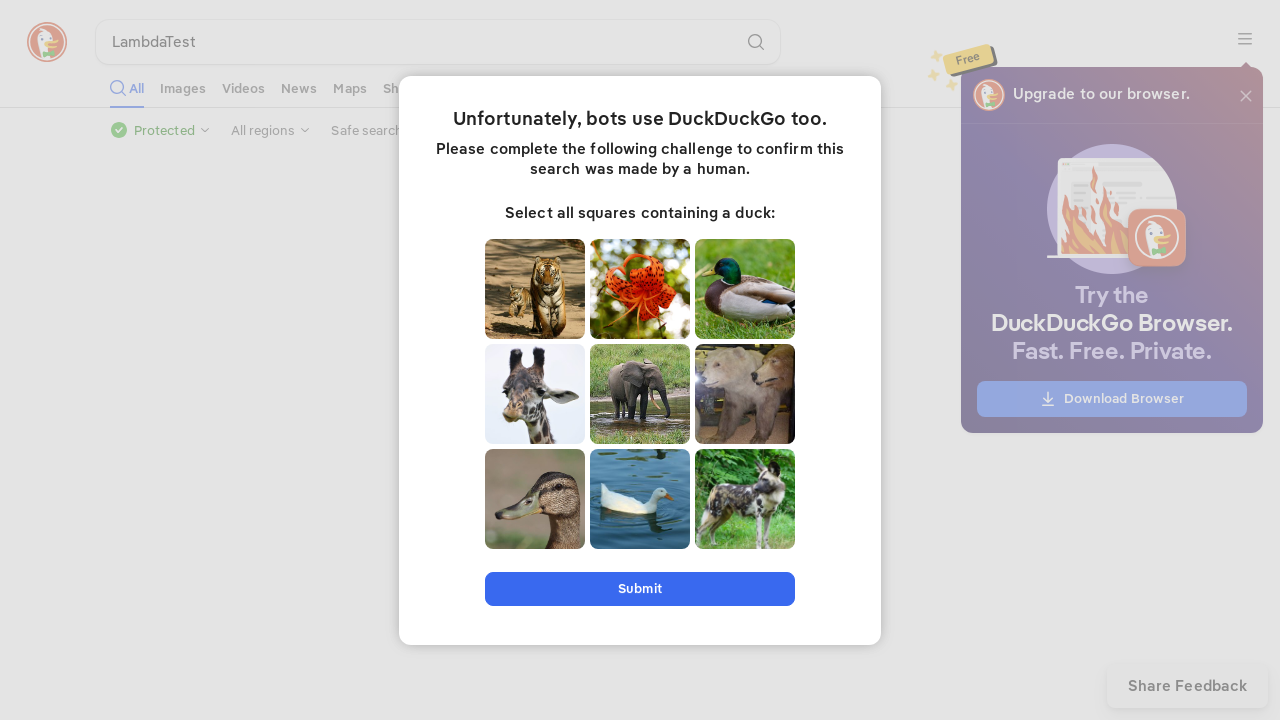

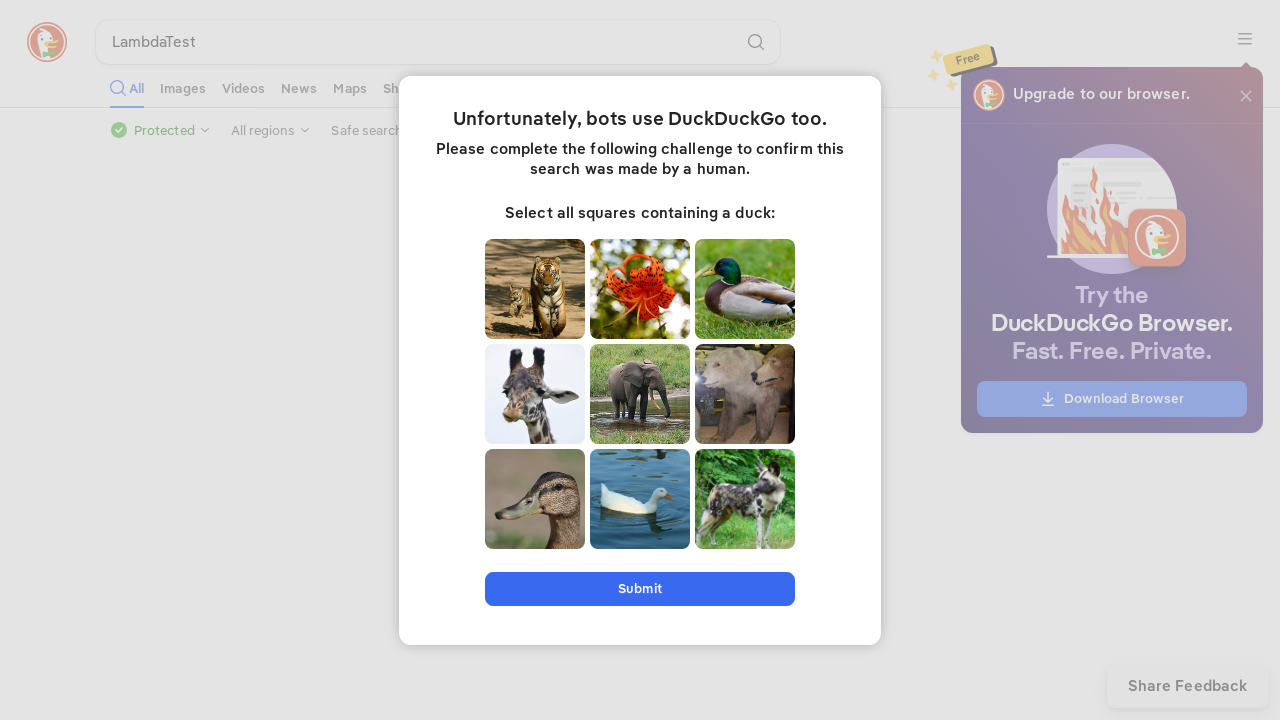